Tests JavaScript confirm alert handling by switching to an iframe, clicking a button to trigger an alert, and accepting the alert

Starting URL: https://www.w3schools.com/js/tryit.asp?filename=tryjs_confirm

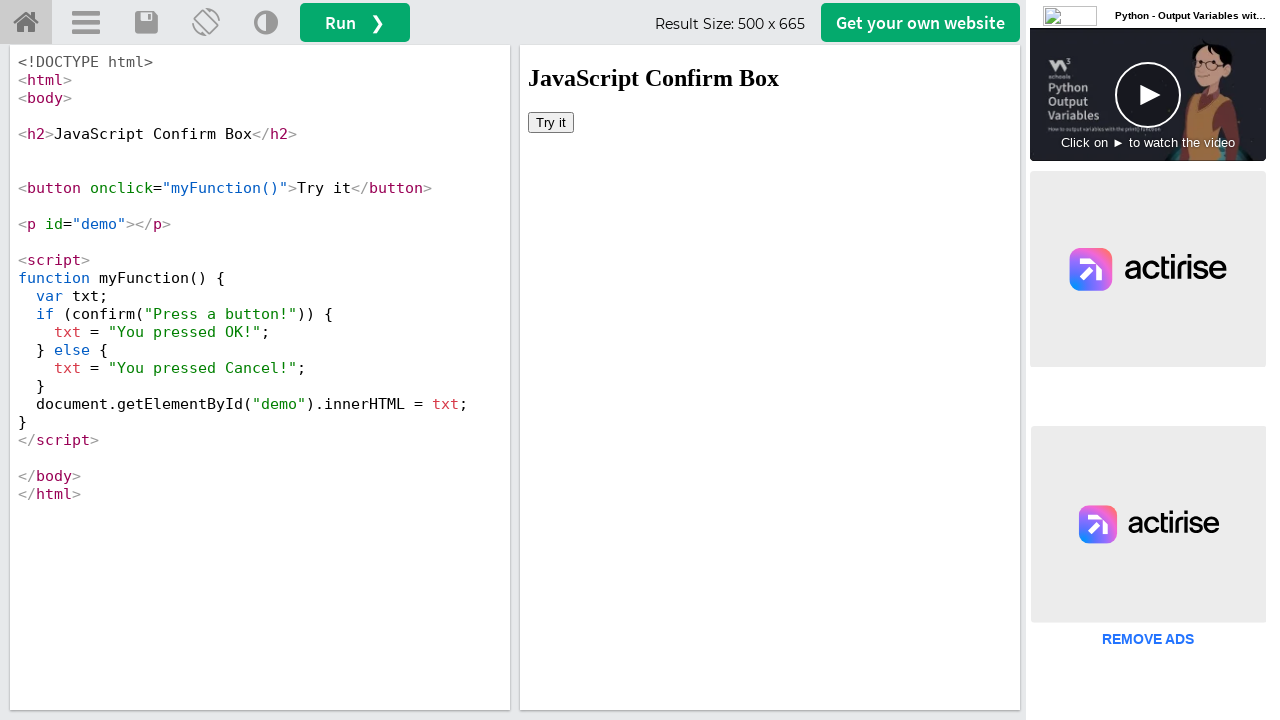

Located iframe with ID 'iframeResult'
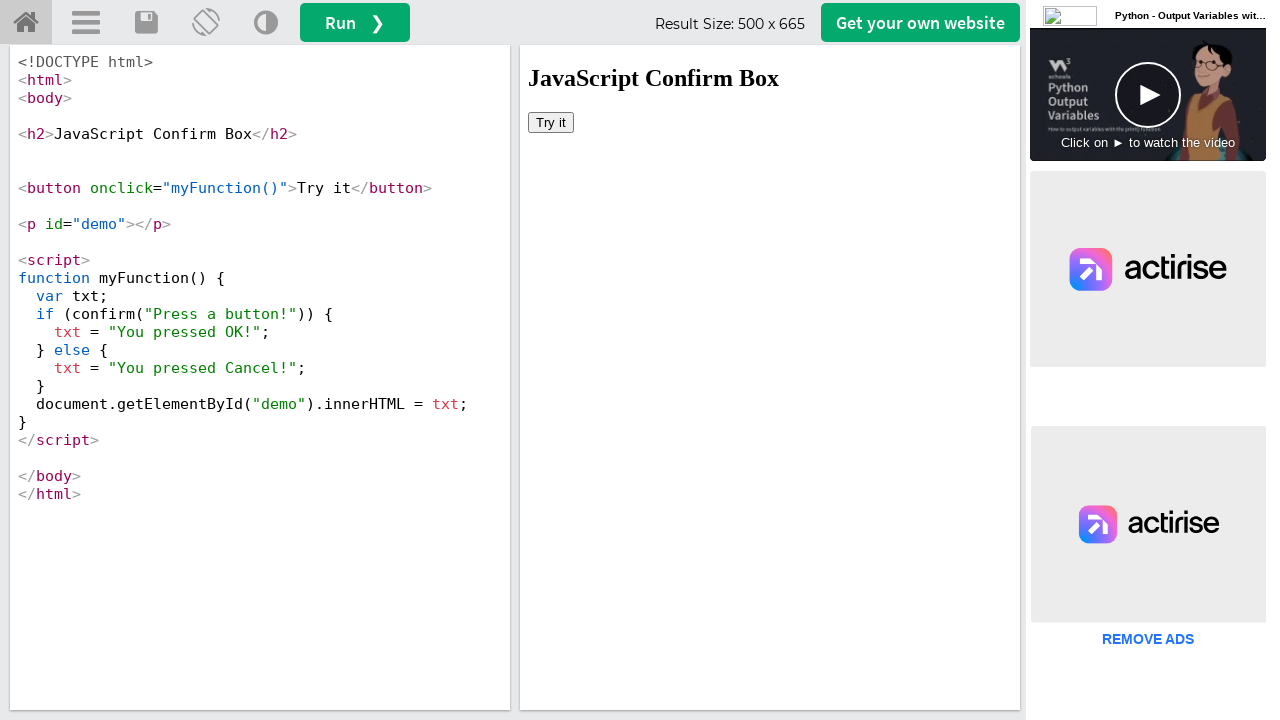

Clicked button in iframe to trigger confirm alert at (551, 122) on #iframeResult >> internal:control=enter-frame >> button
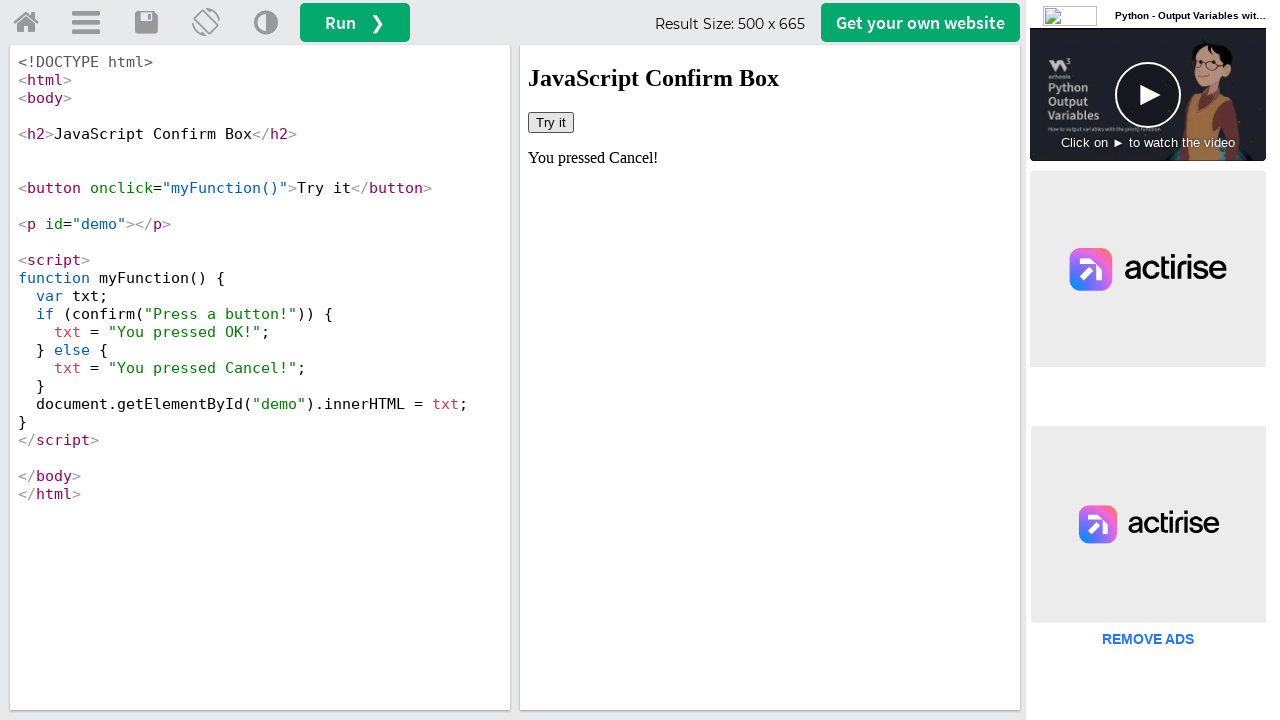

Set up dialog handler to accept confirm alert
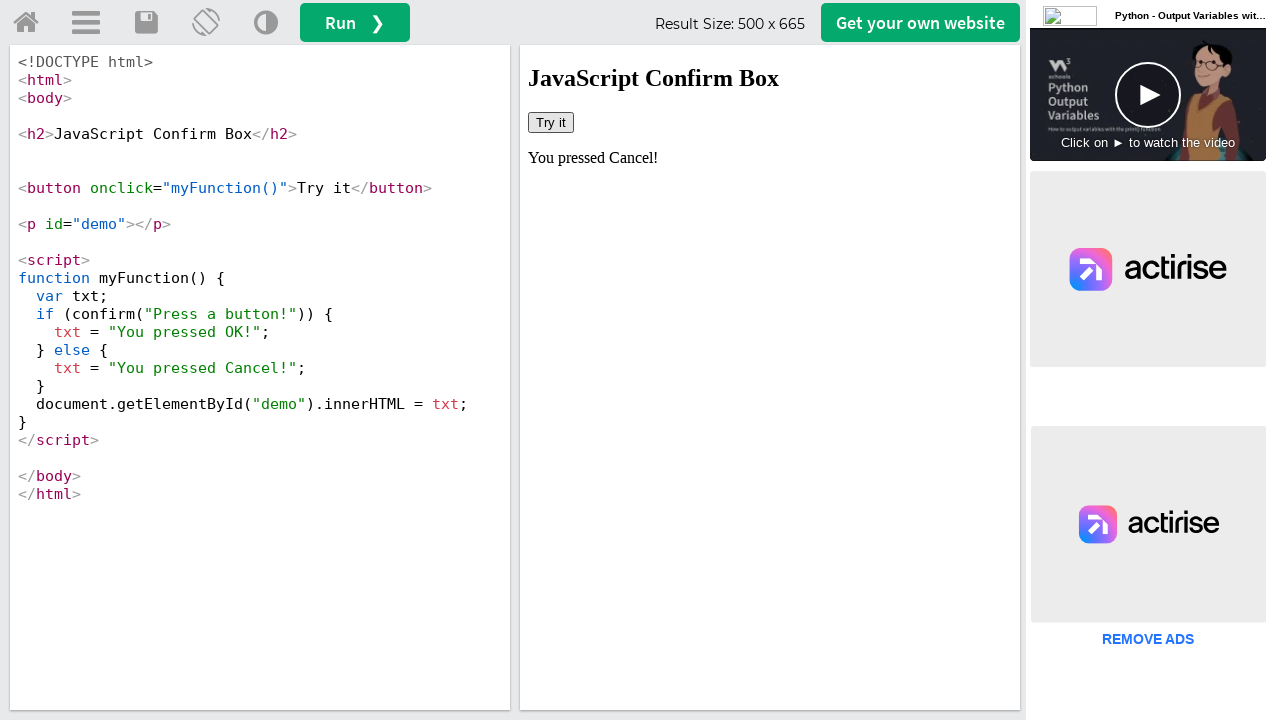

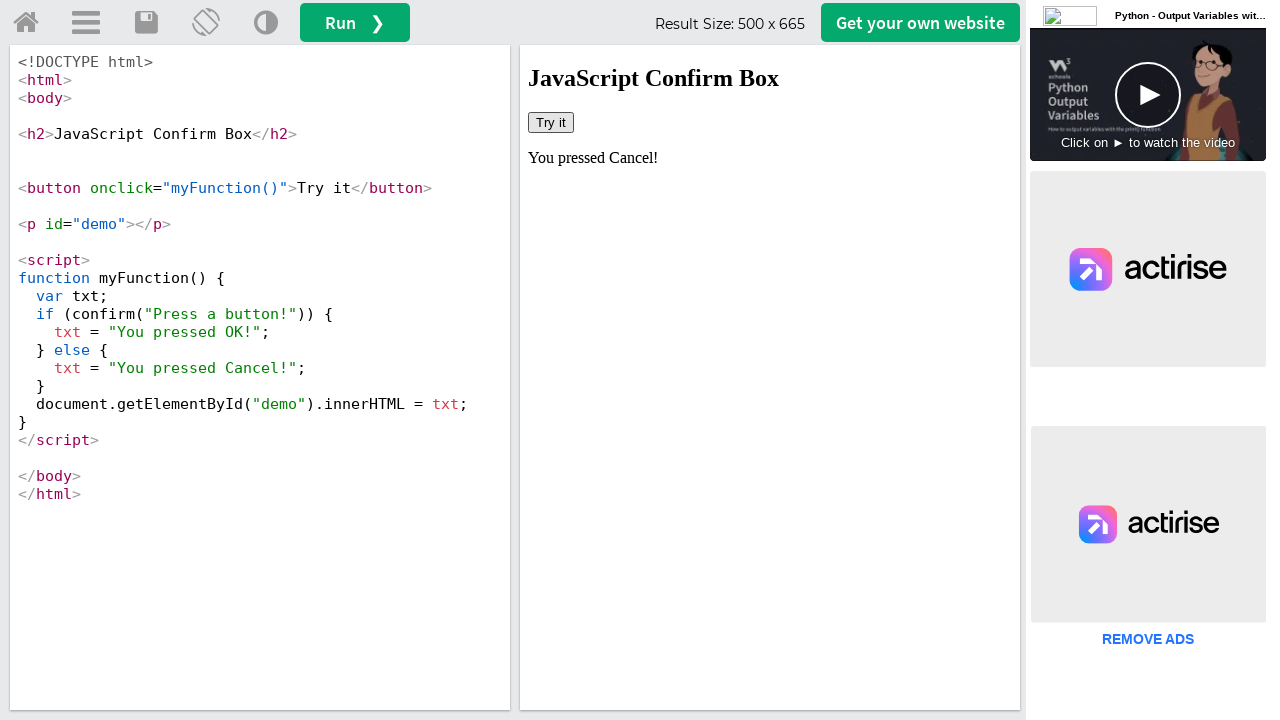